Places an order from the cart page by filling out purchase form with customer details and completing the purchase

Starting URL: https://www.demoblaze.com/cart.html

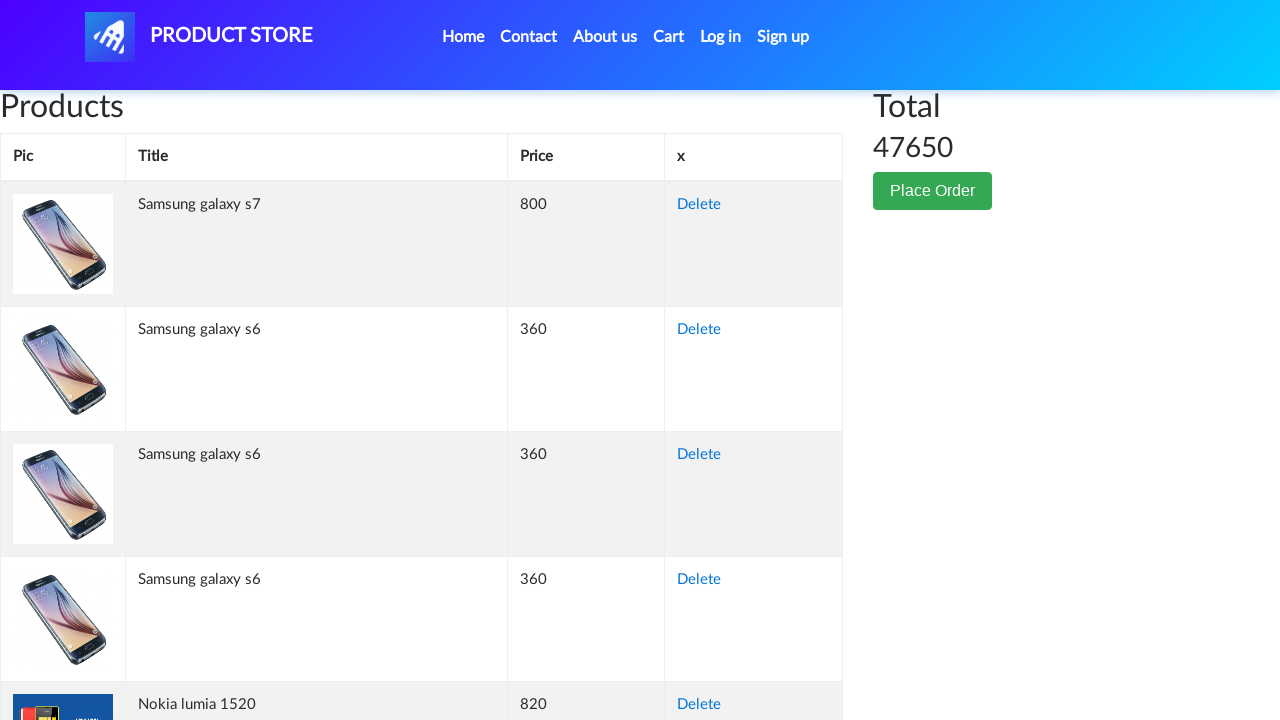

Clicked Place Order button at (933, 191) on button:text('Place Order')
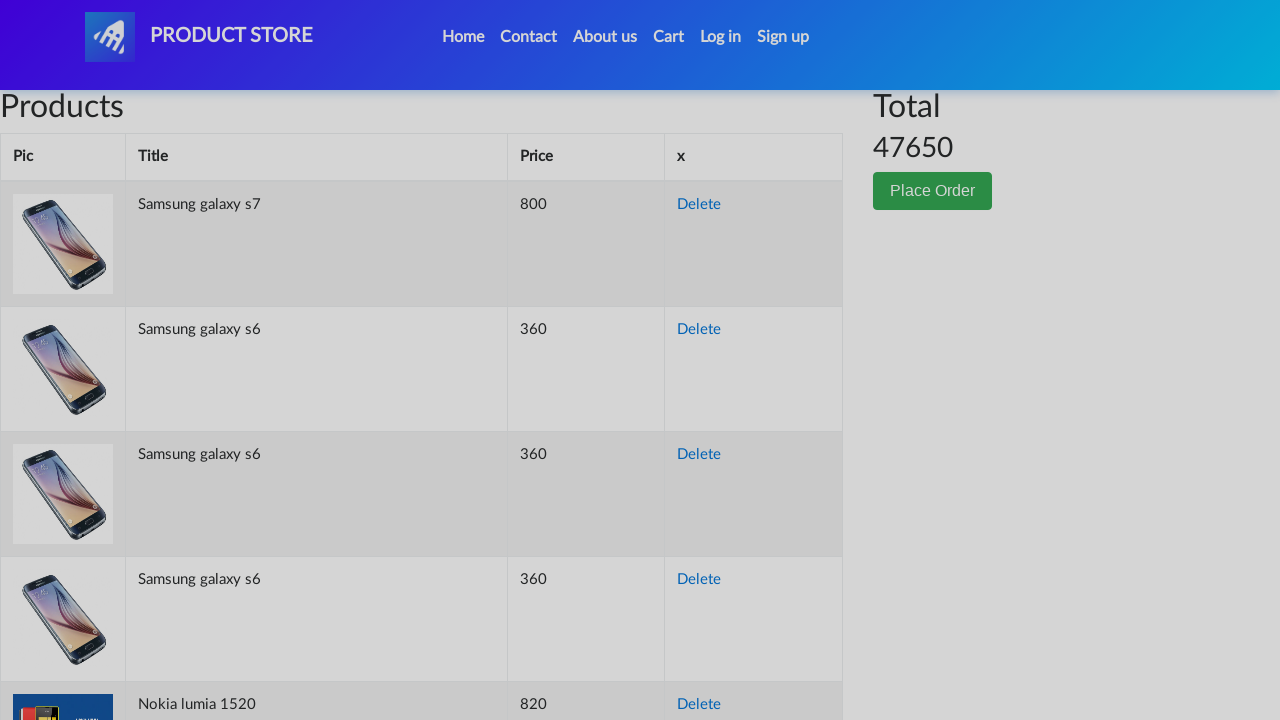

Waited 2 seconds for page to load
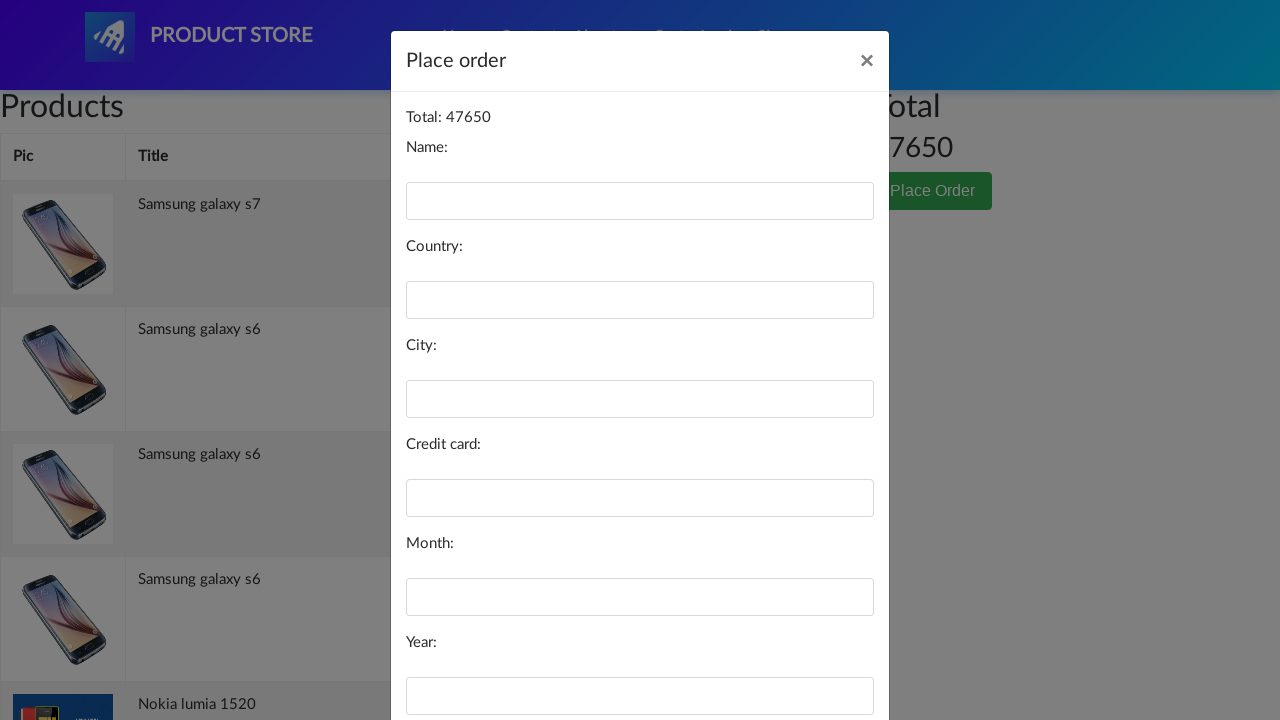

Filled name field with 'John Smith' on #name
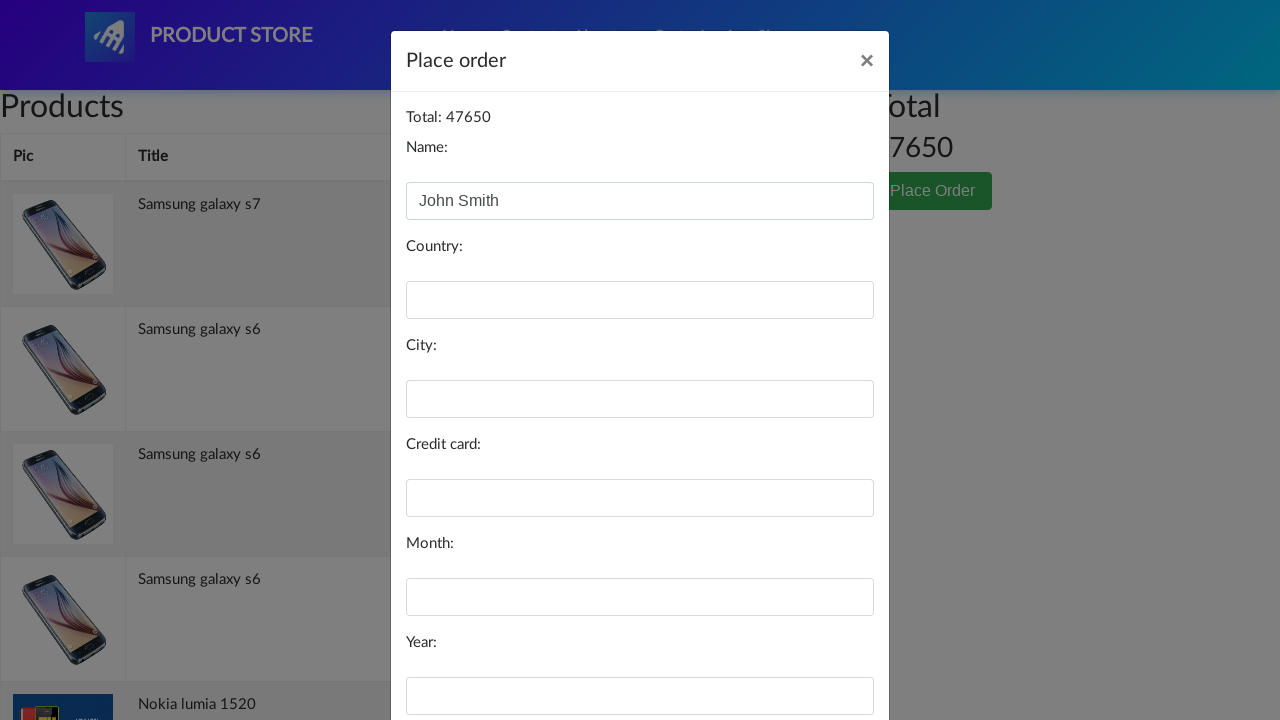

Filled country field with 'United States' on #country
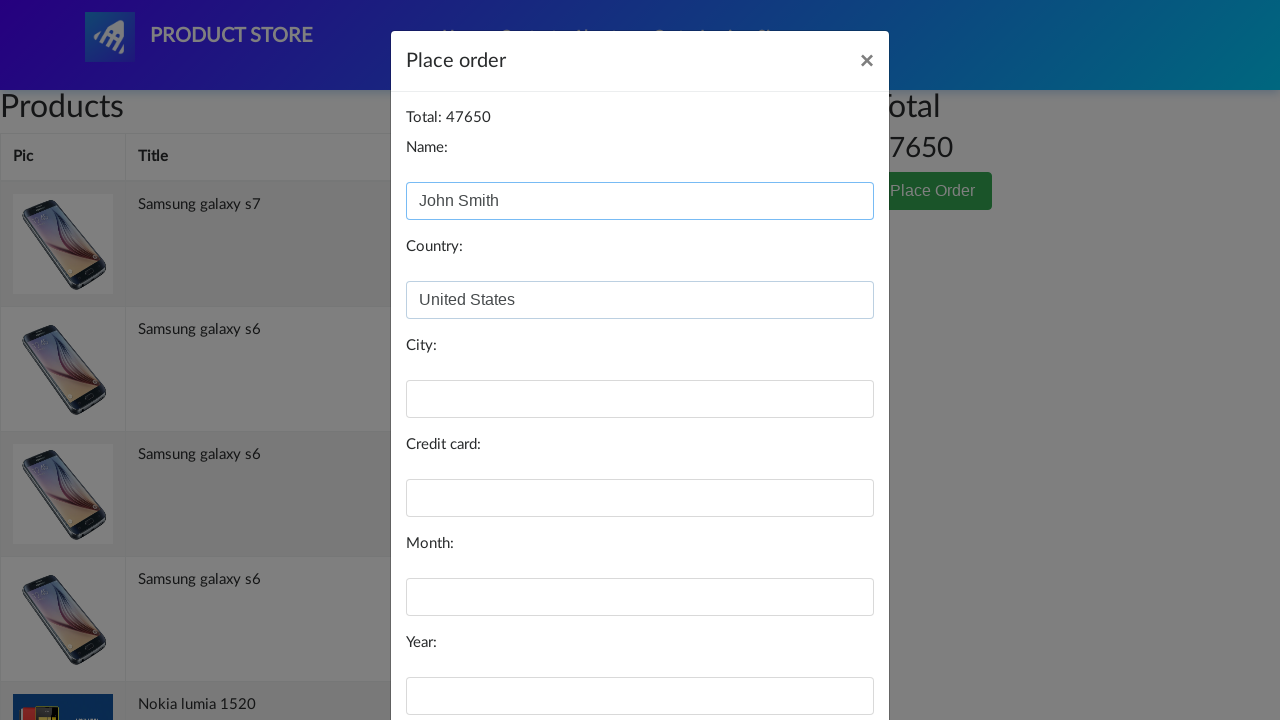

Filled city field with 'New York' on #city
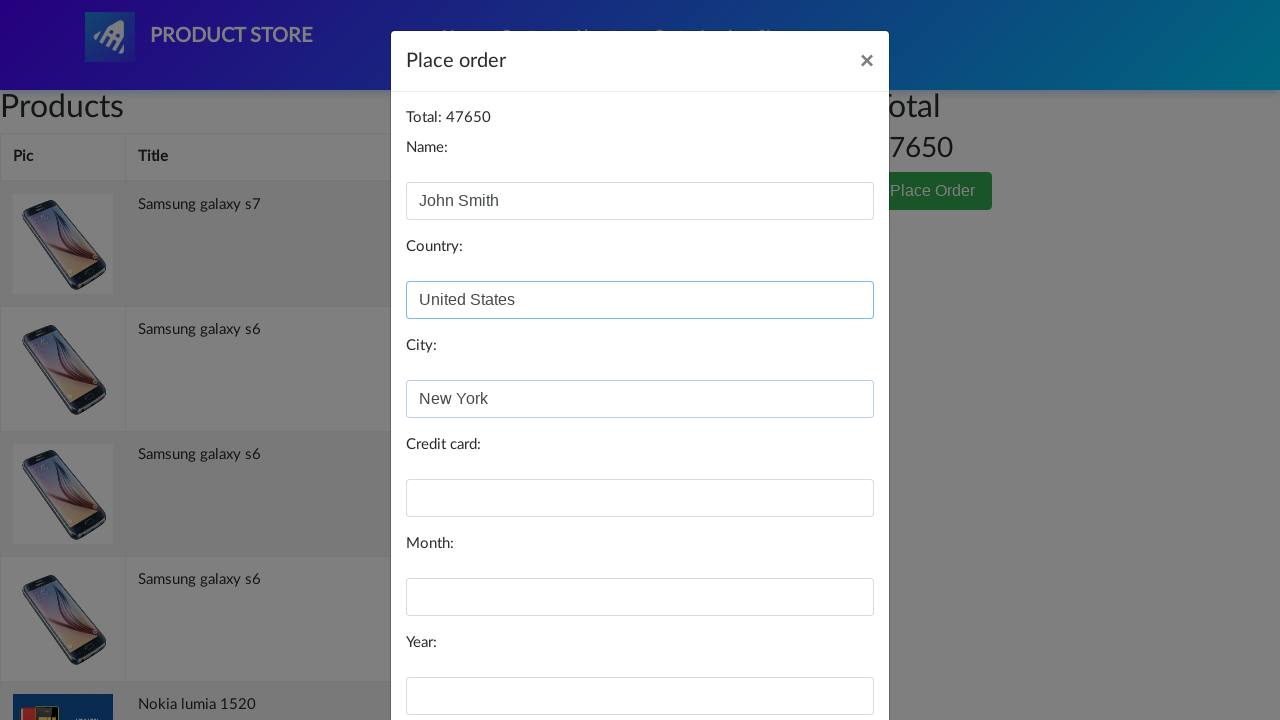

Filled card field with credit card number on #card
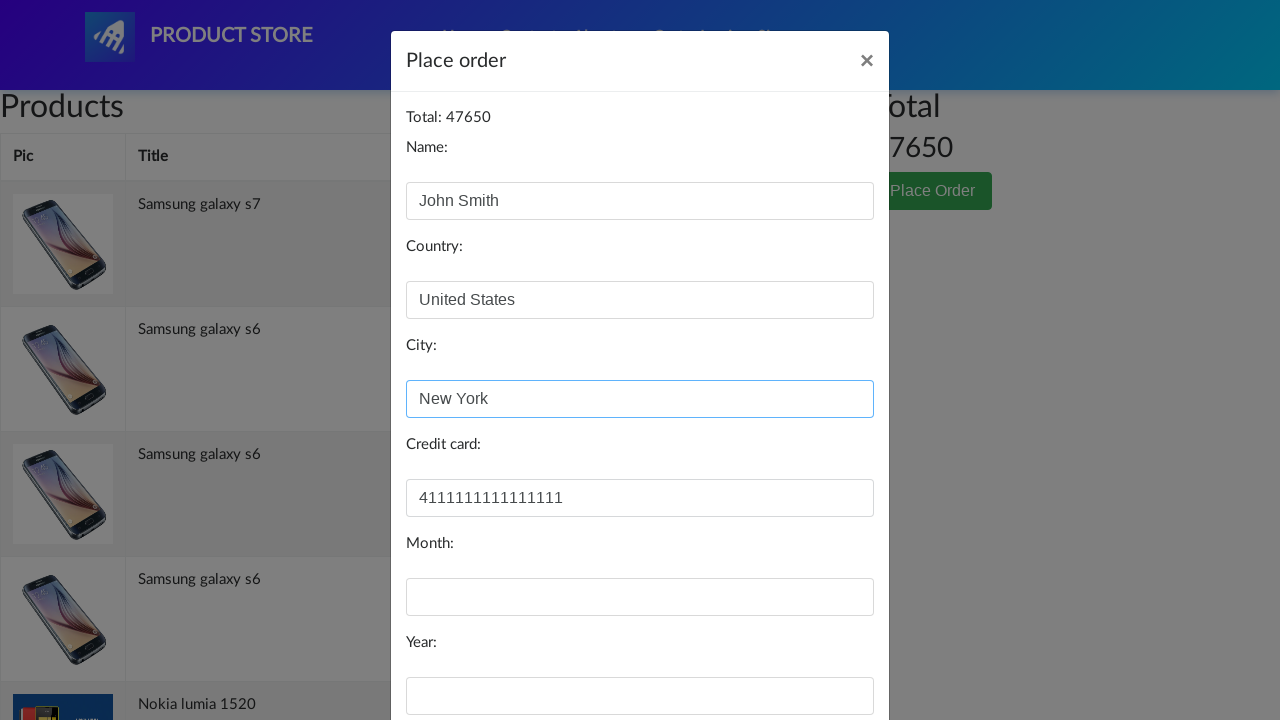

Filled month field with '12' on #month
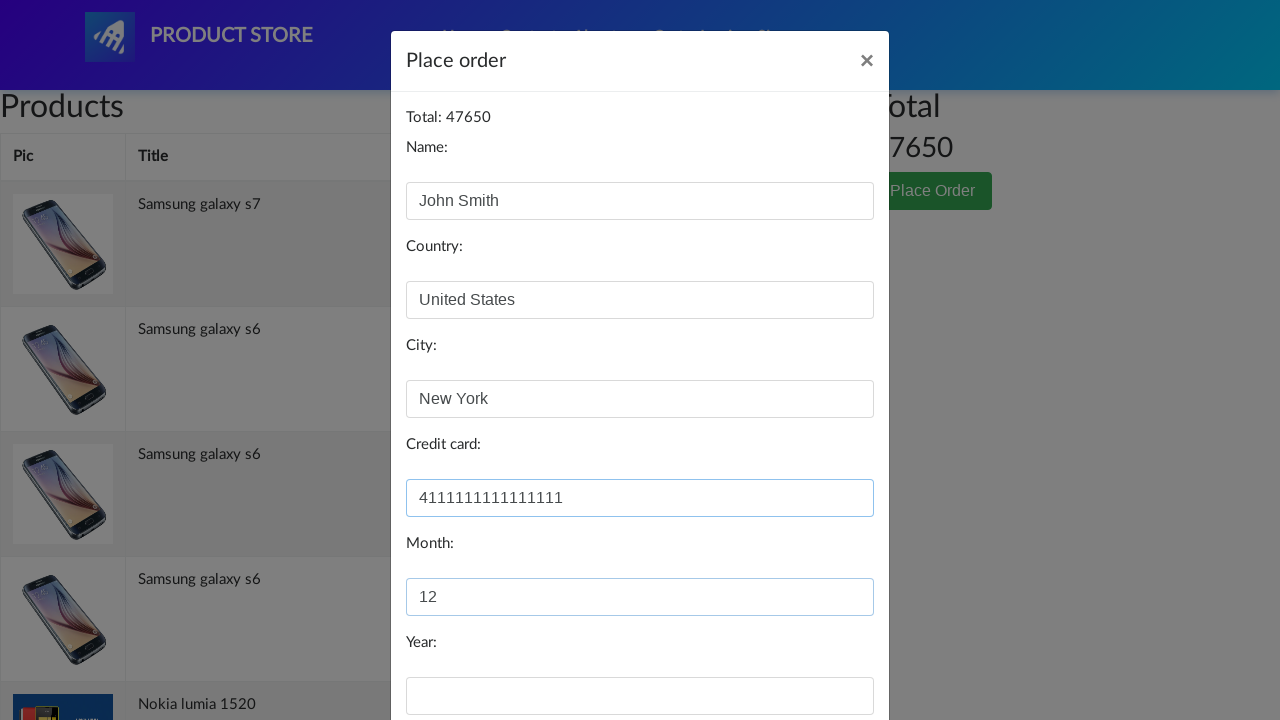

Filled year field with '2025' on #year
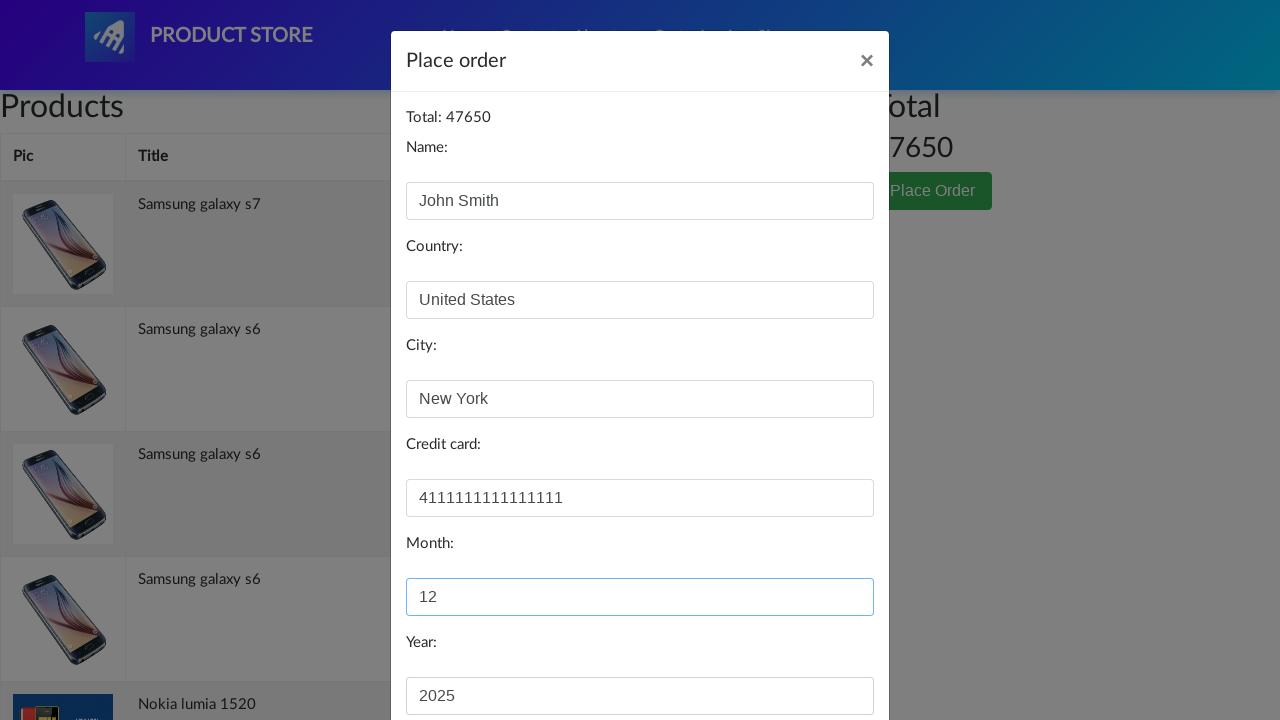

Clicked Purchase button to submit order at (823, 655) on button:text('Purchase')
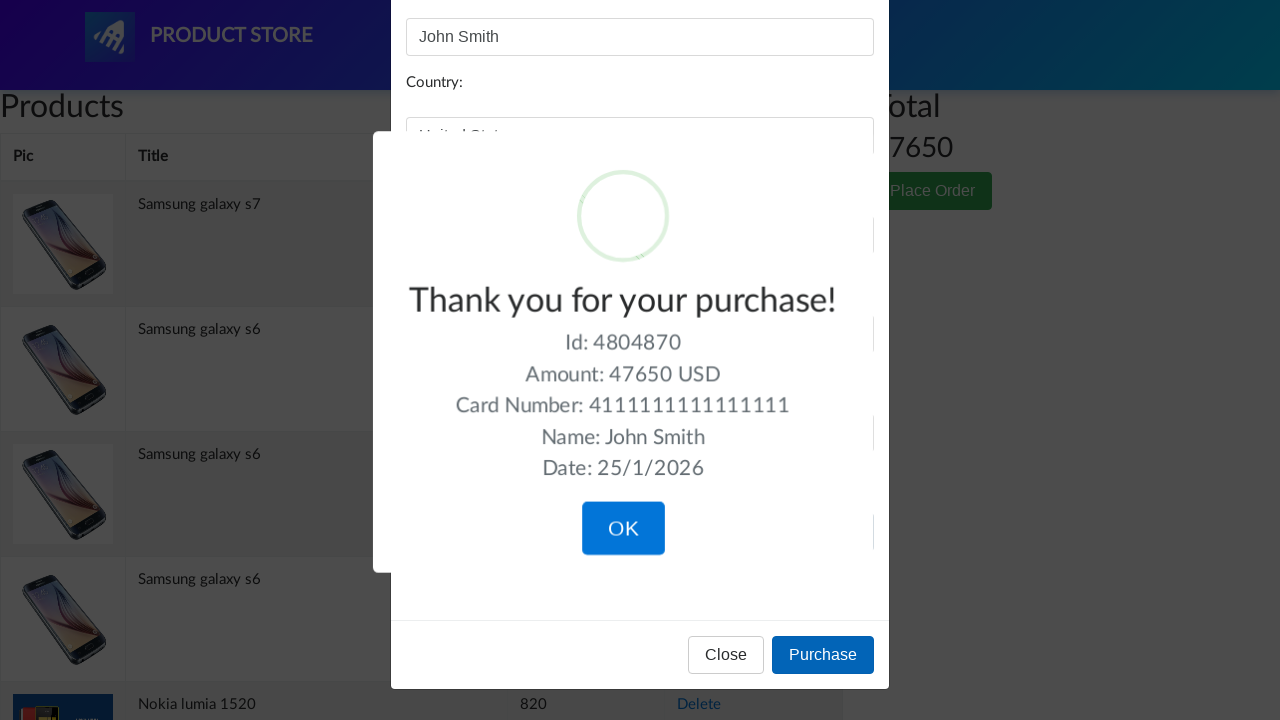

Waited 2 seconds for purchase to process
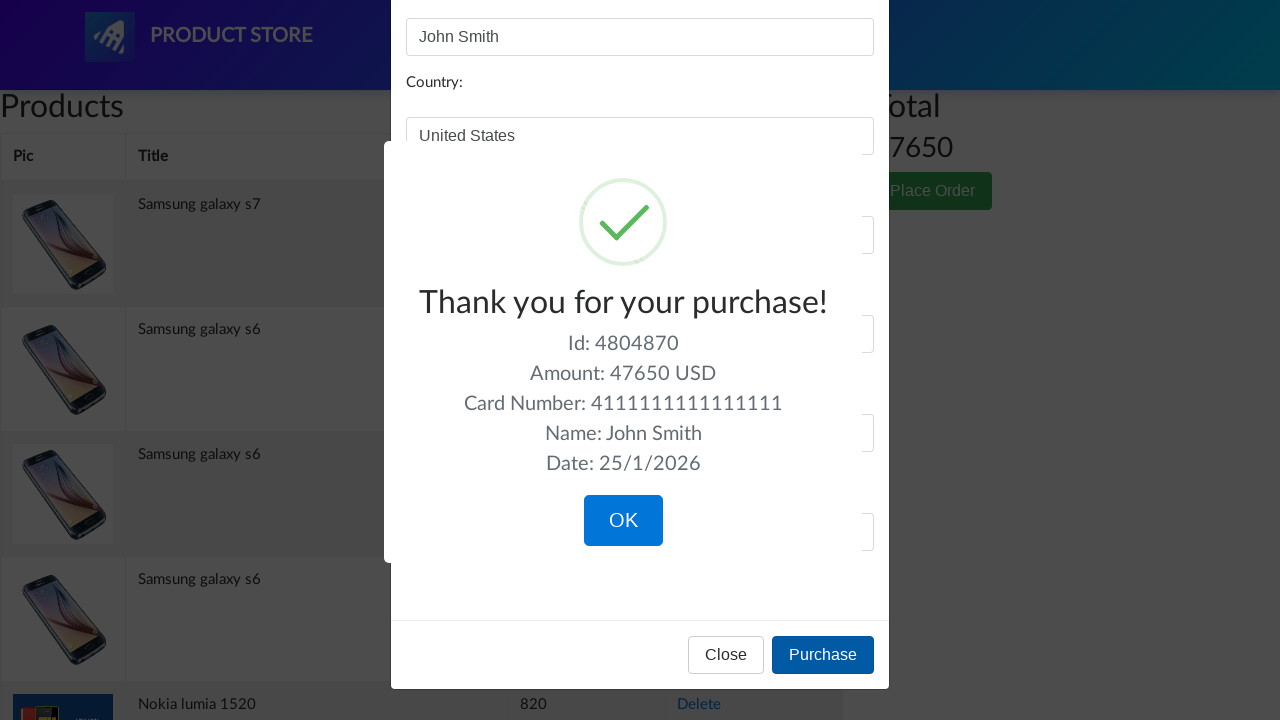

Verified success message 'Thank you for your purchase!' appeared
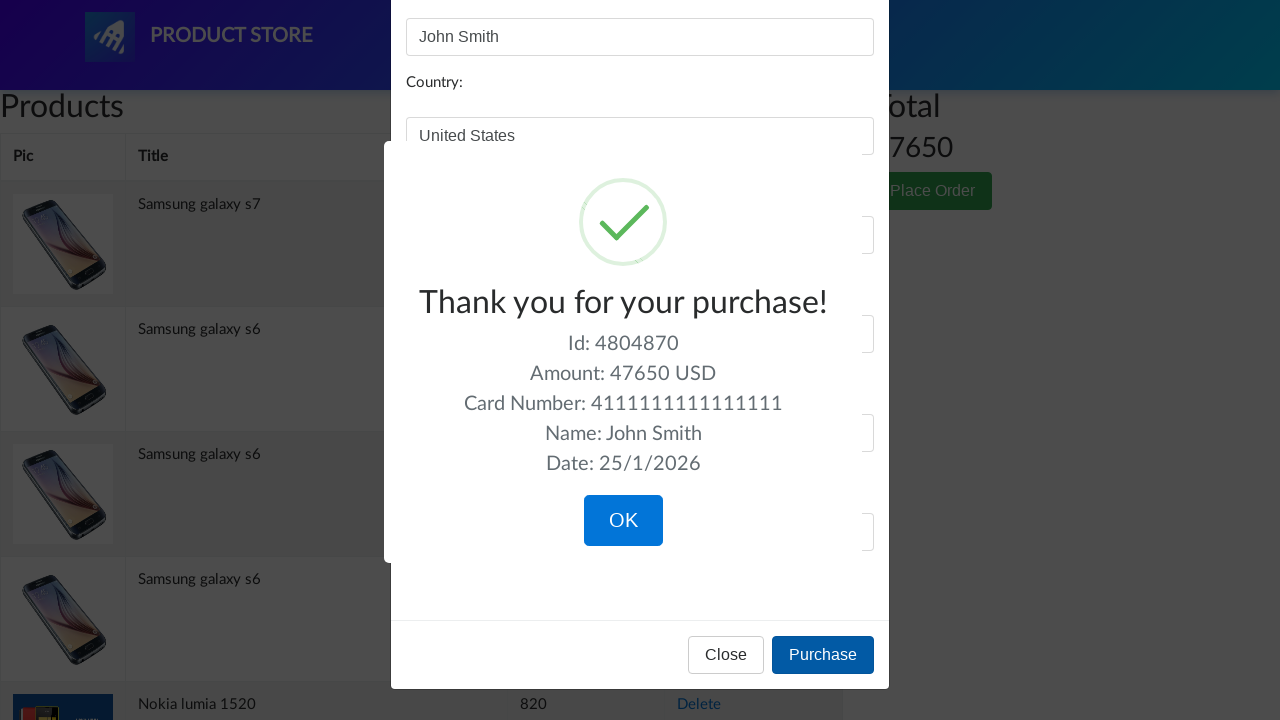

Clicked OK button to complete order at (623, 521) on button:text('OK')
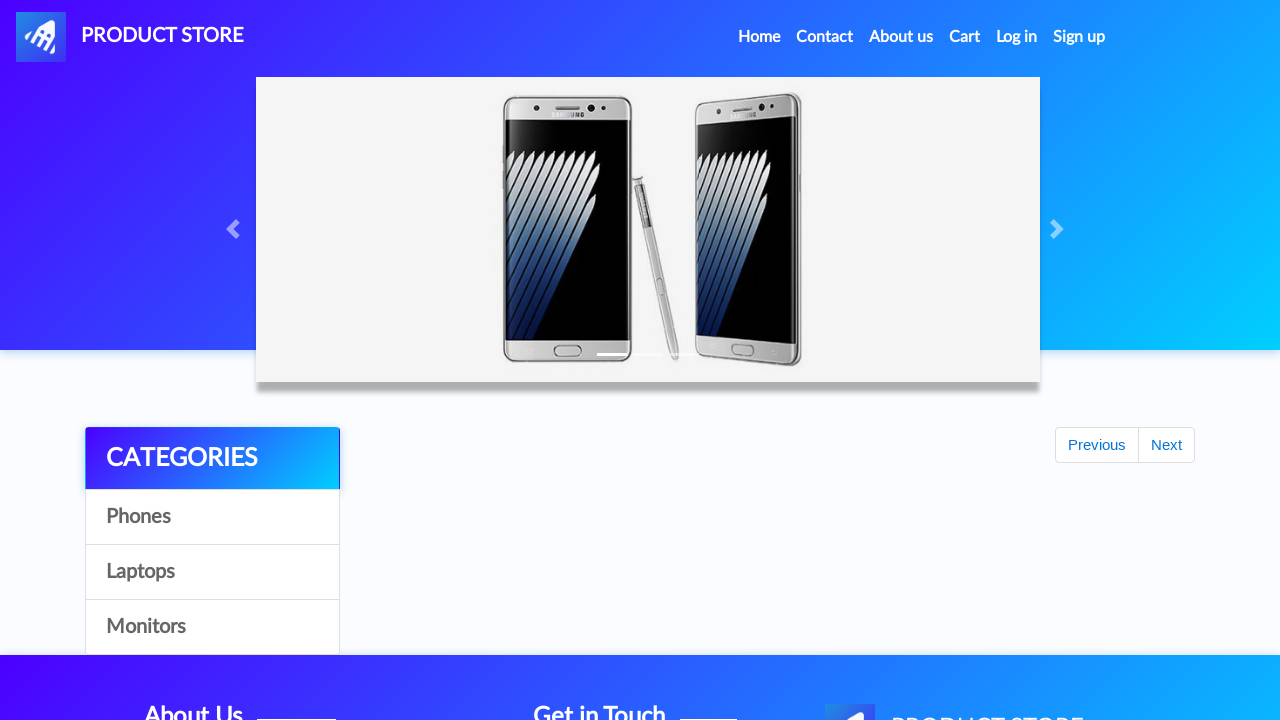

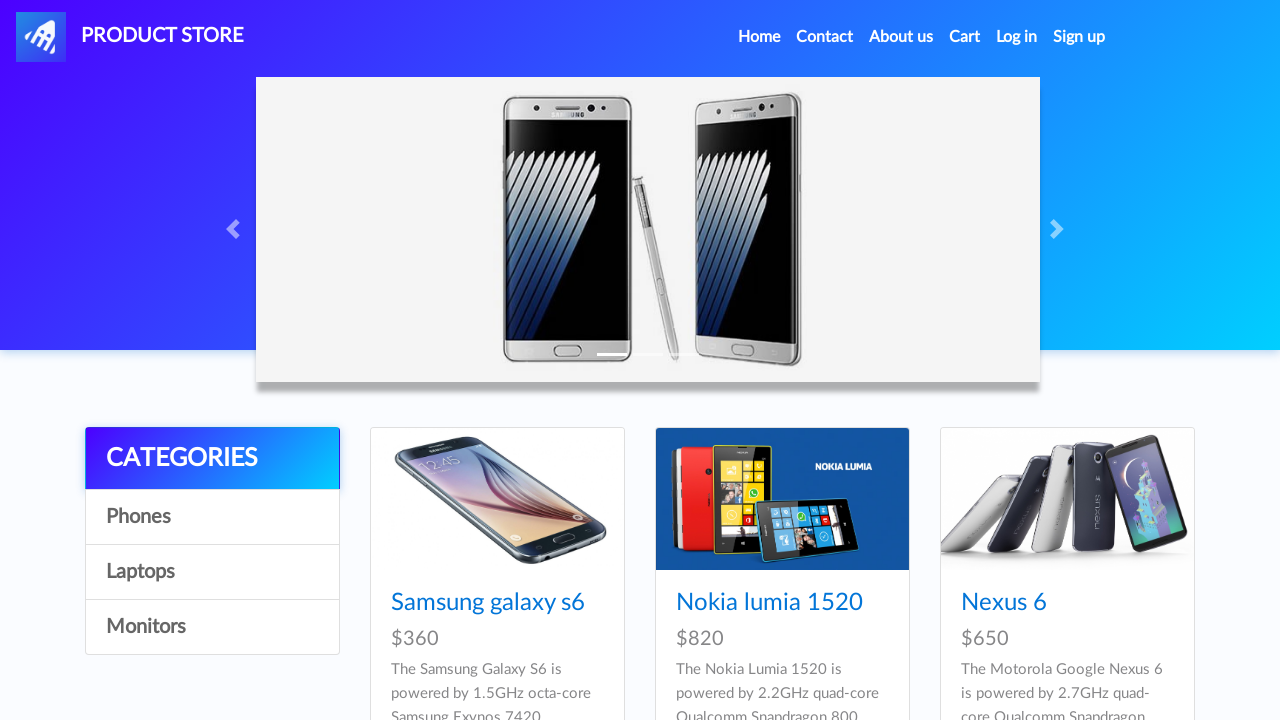